Tests form interactions by iterating through checkboxes, selecting corresponding dropdown values, filling a text field, and handling alert dialogs to verify the checkbox value appears in the alert text

Starting URL: https://www.rahulshettyacademy.com/AutomationPractice/

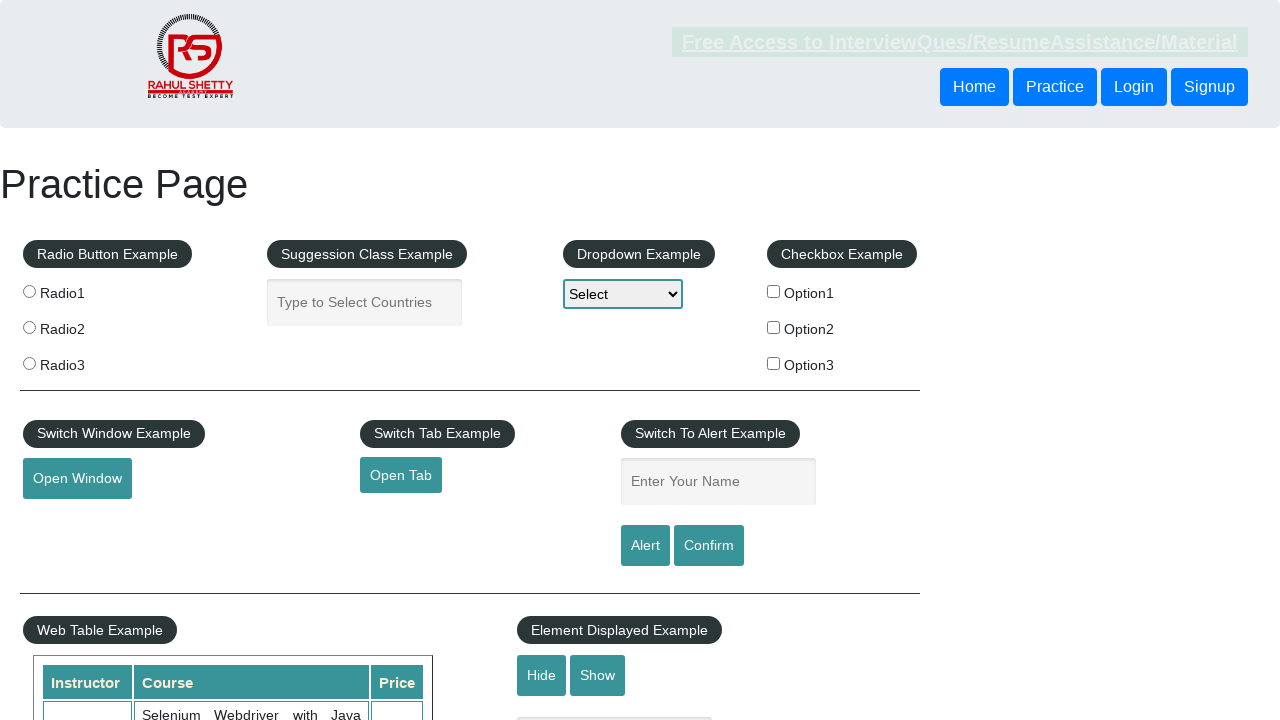

Located checkbox example section
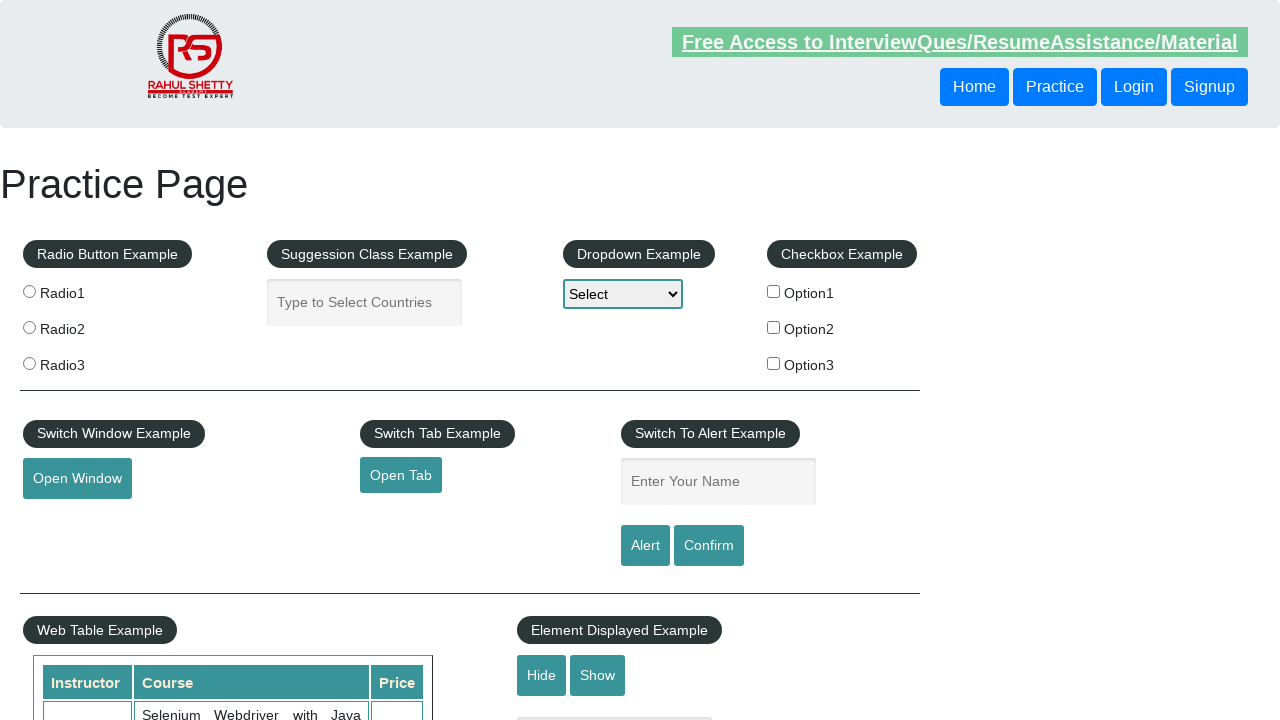

Retrieved all checkboxes from the section
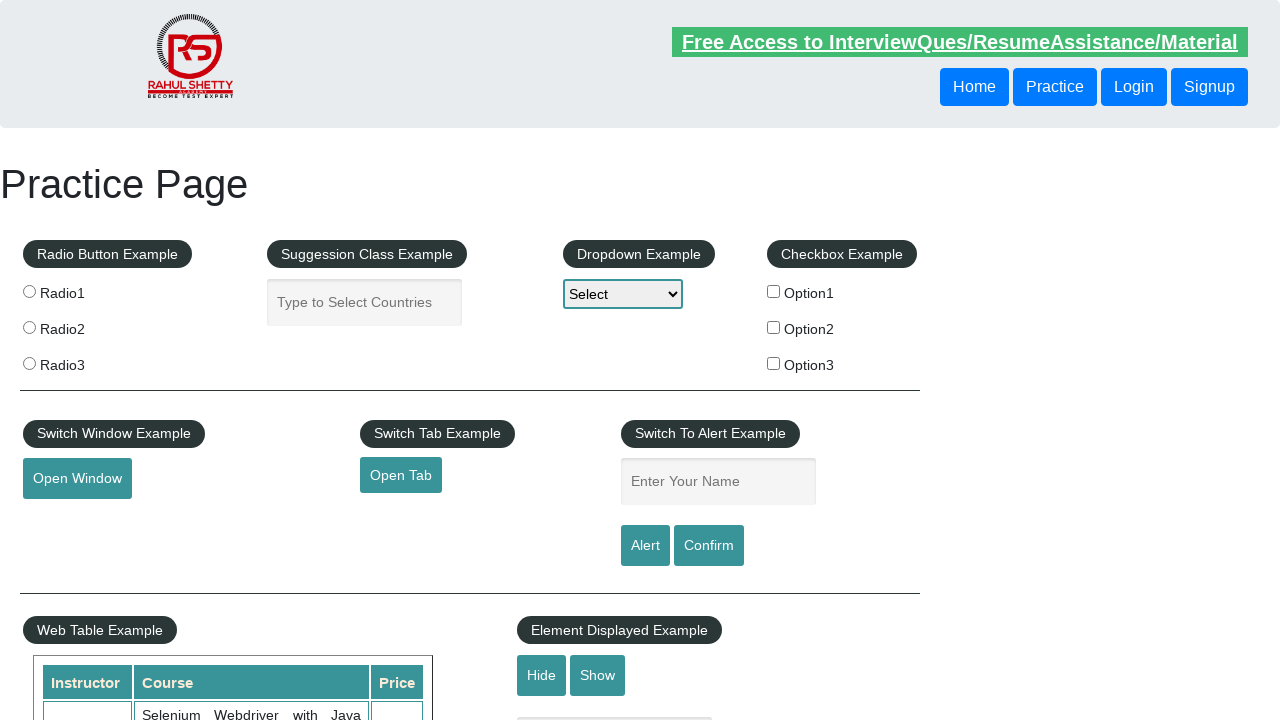

Clicked checkbox to check it at (774, 291) on #checkbox-example >> input >> nth=0
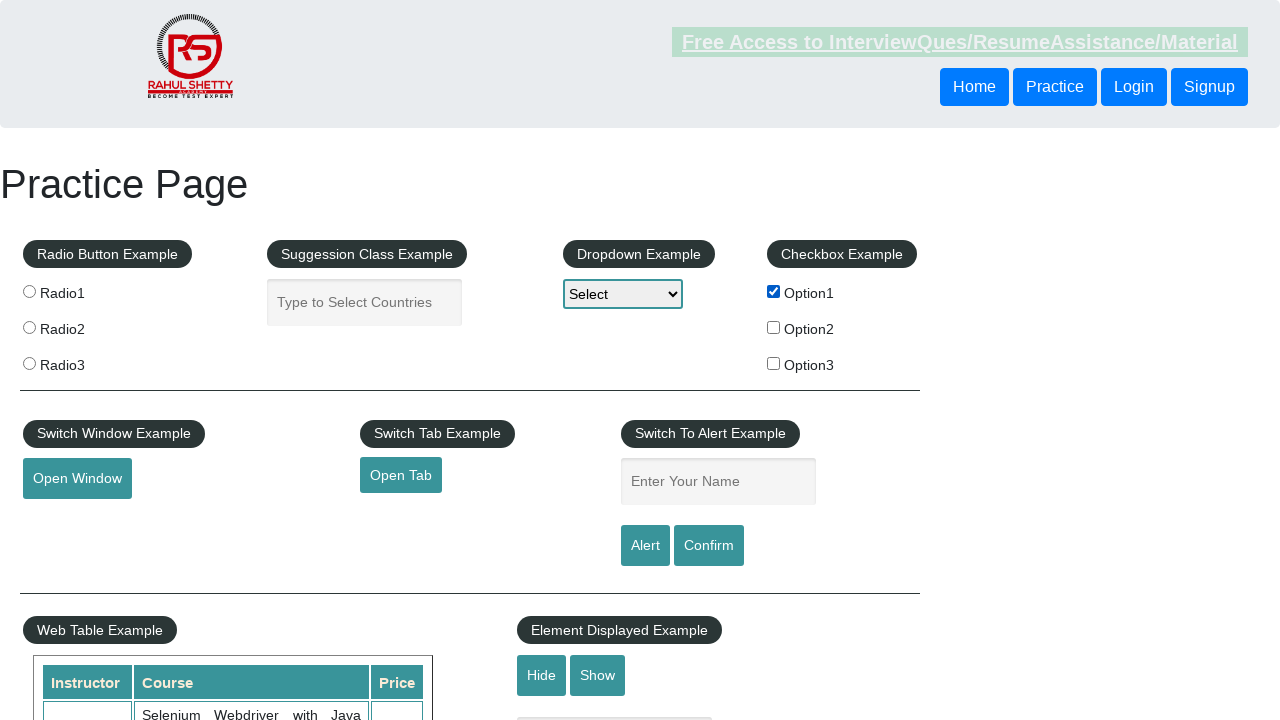

Retrieved checkbox value: option1
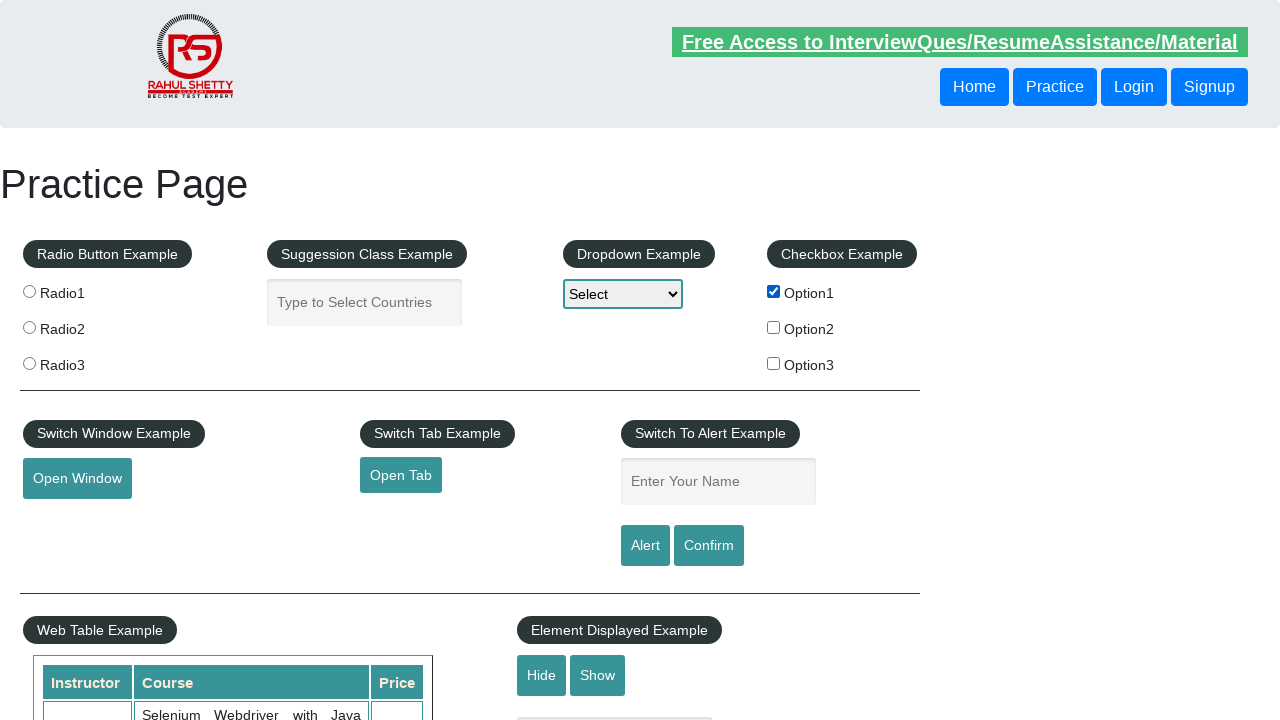

Selected 'option1' from dropdown on #dropdown-class-example
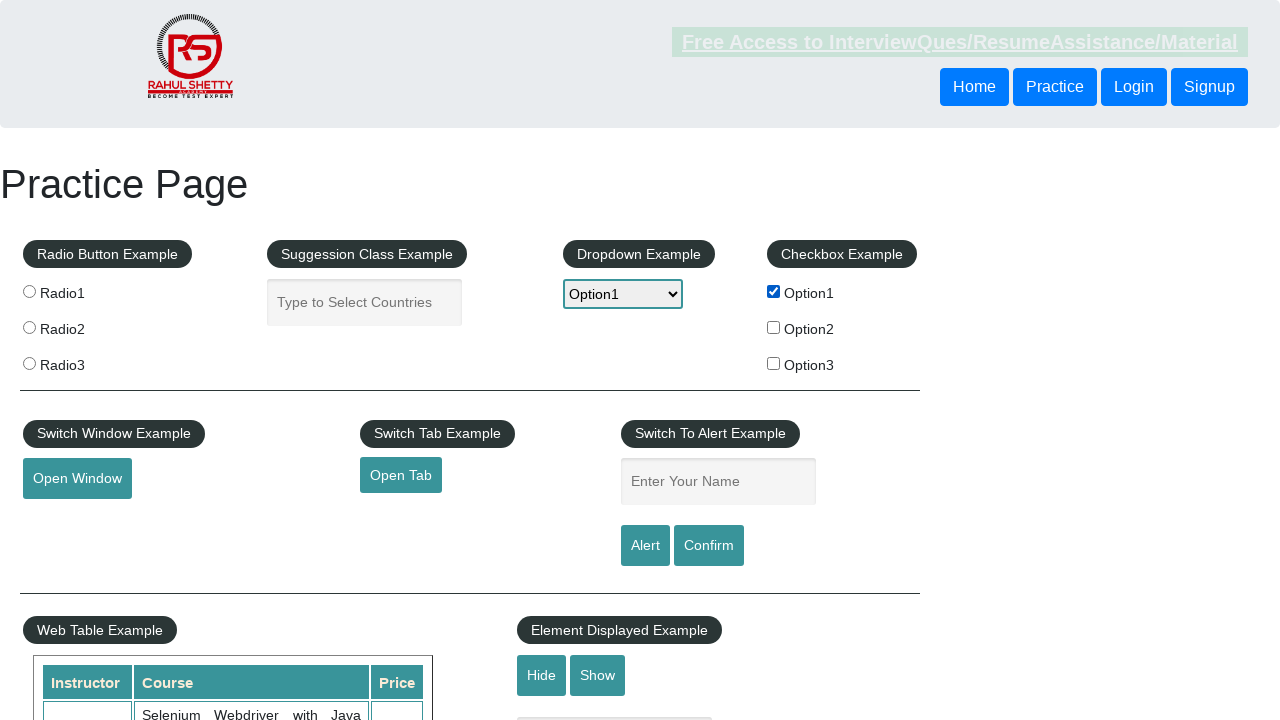

Filled name field with 'option1' on #name
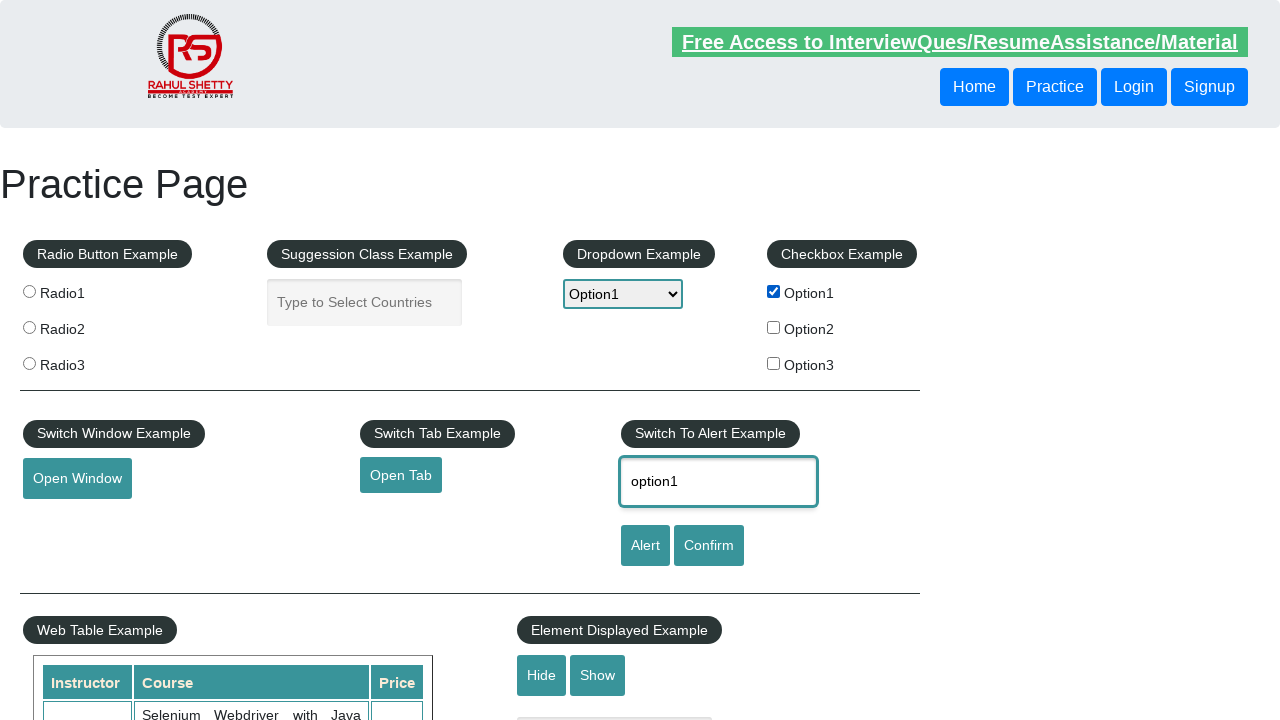

Set up dialog handler to accept alerts
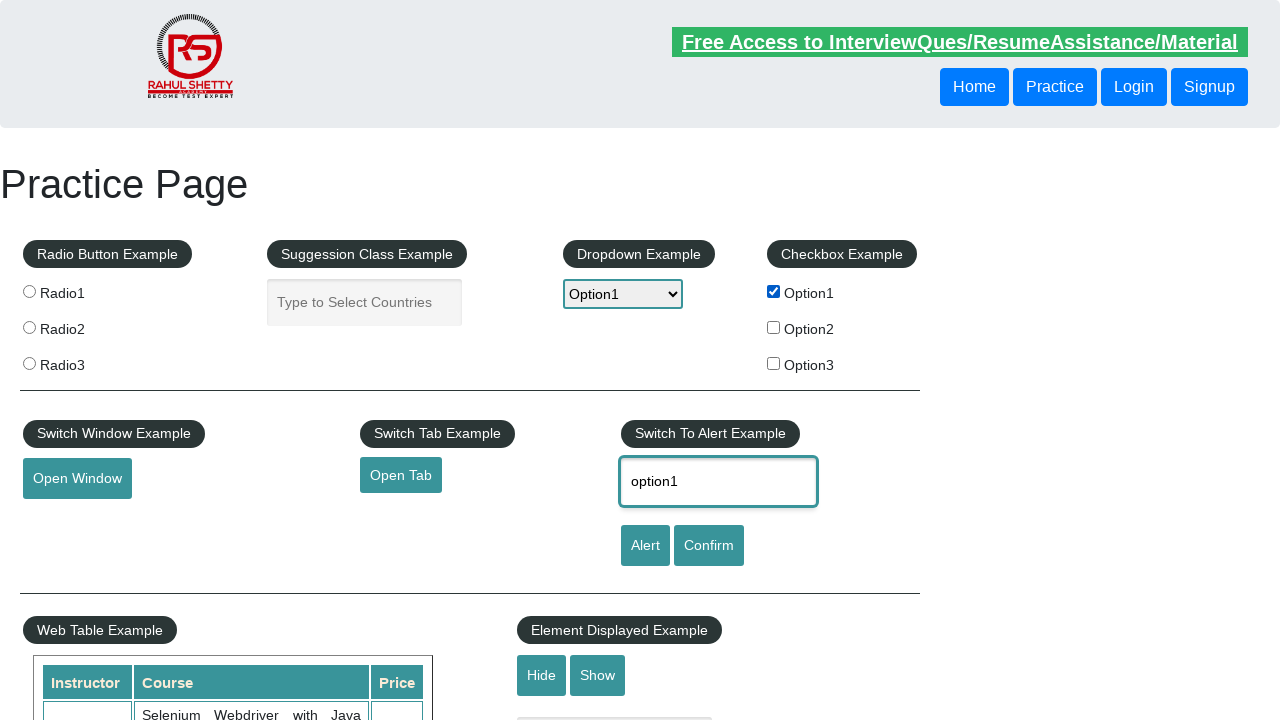

Clicked alert button, alert with 'option1' accepted at (645, 546) on #alertbtn
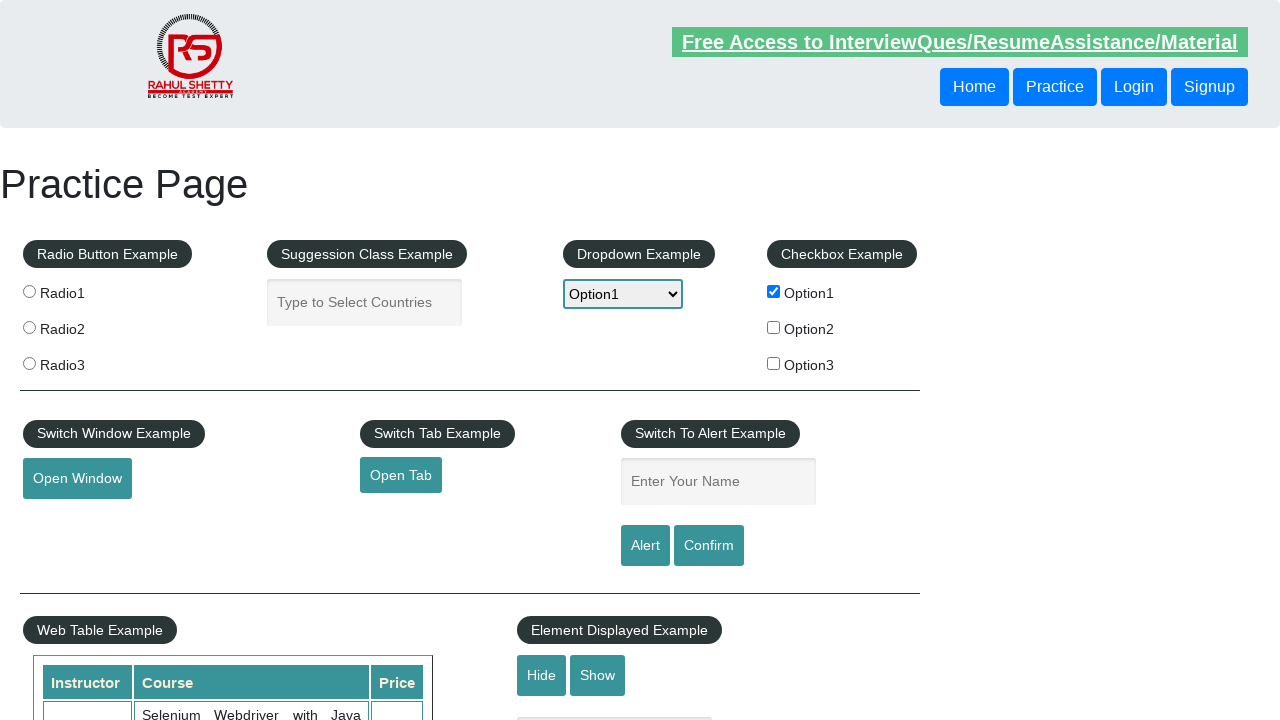

Unchecked checkbox for next iteration at (774, 291) on #checkbox-example >> input >> nth=0
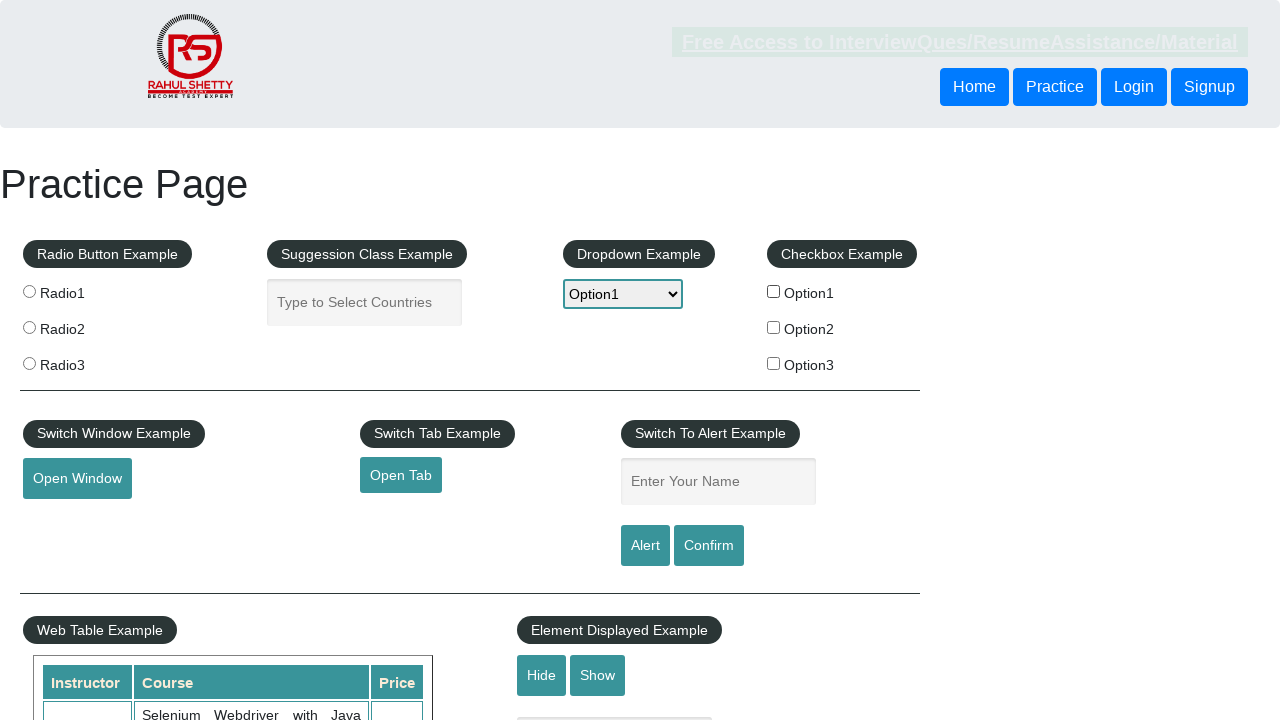

Clicked checkbox to check it at (774, 327) on #checkbox-example >> input >> nth=1
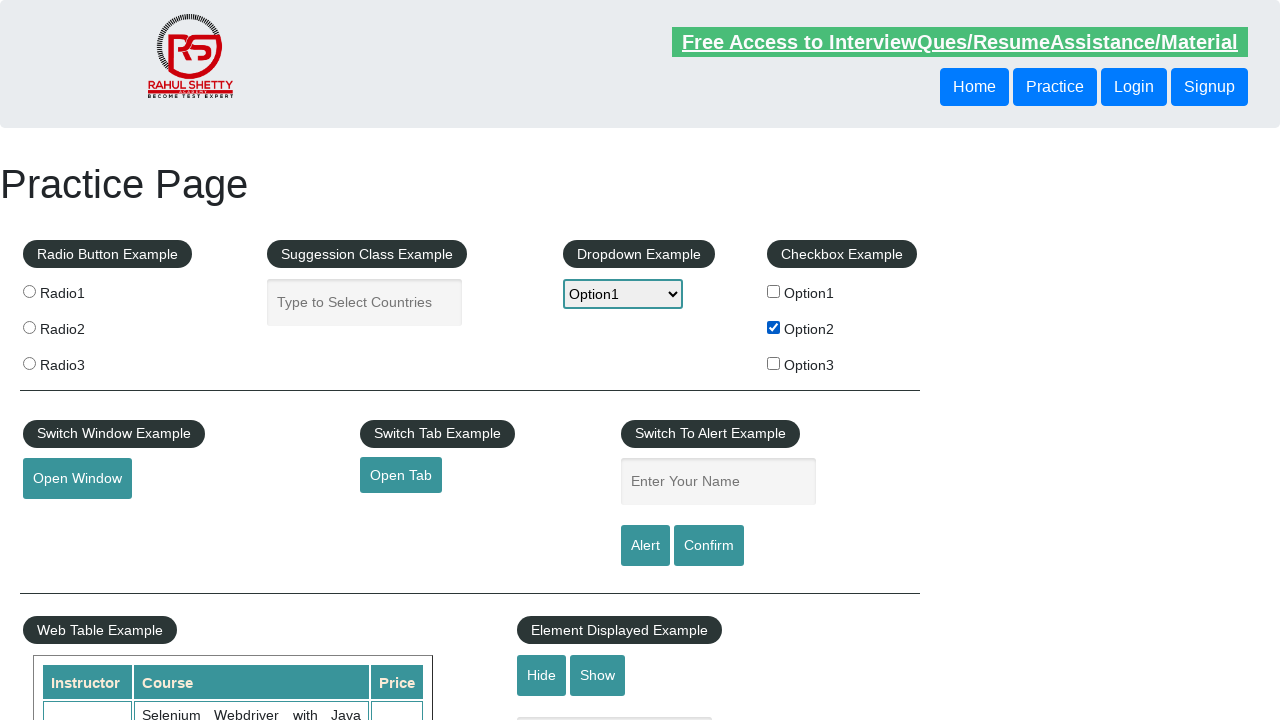

Retrieved checkbox value: option2
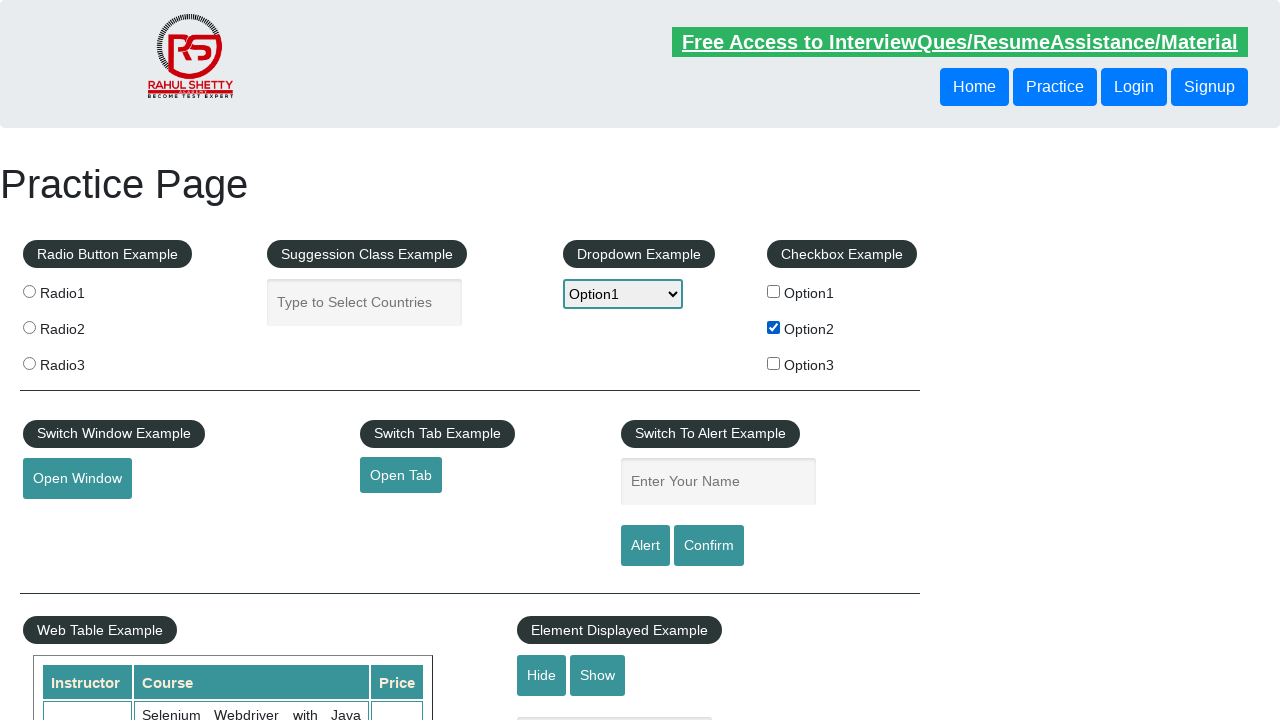

Selected 'option2' from dropdown on #dropdown-class-example
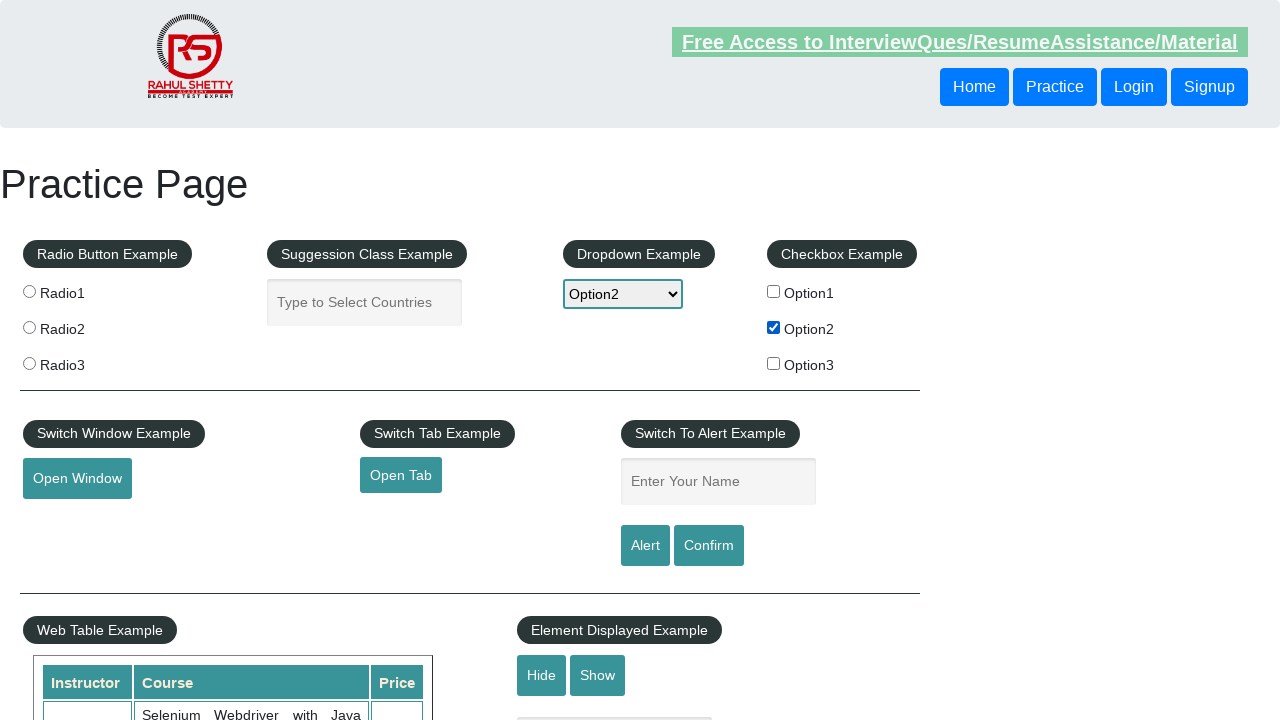

Filled name field with 'option2' on #name
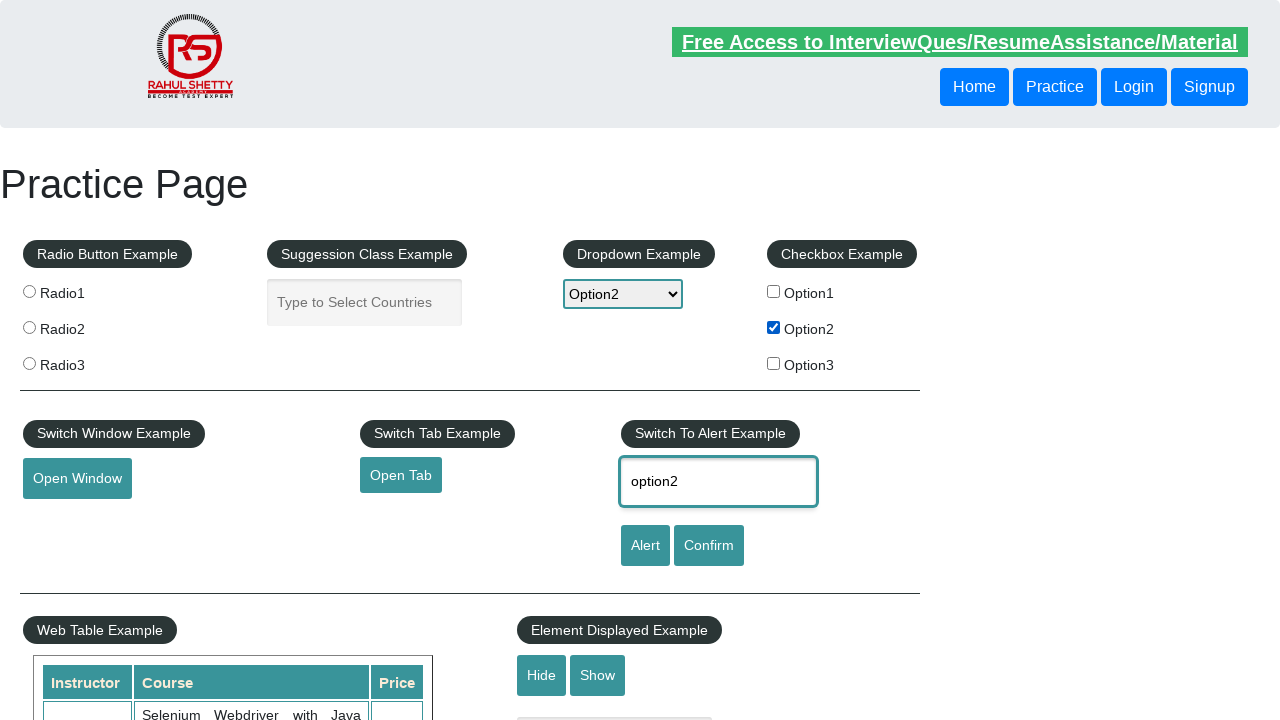

Set up dialog handler to accept alerts
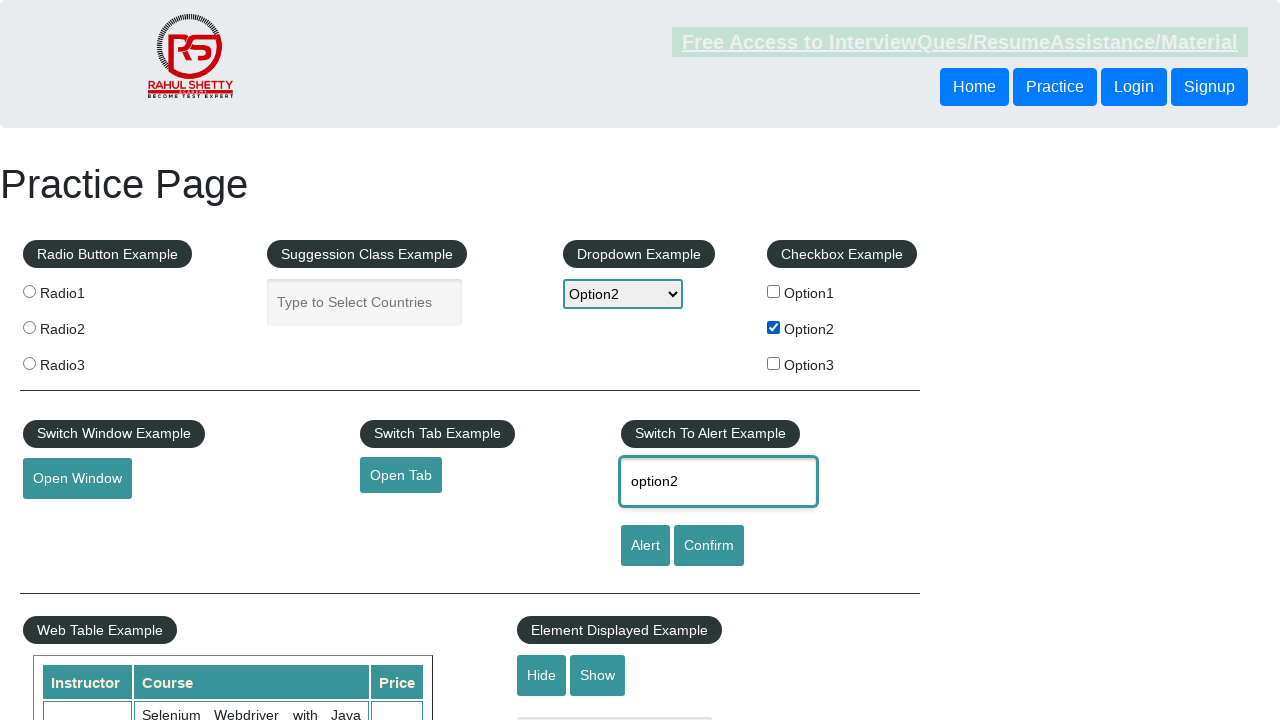

Clicked alert button, alert with 'option2' accepted at (645, 546) on #alertbtn
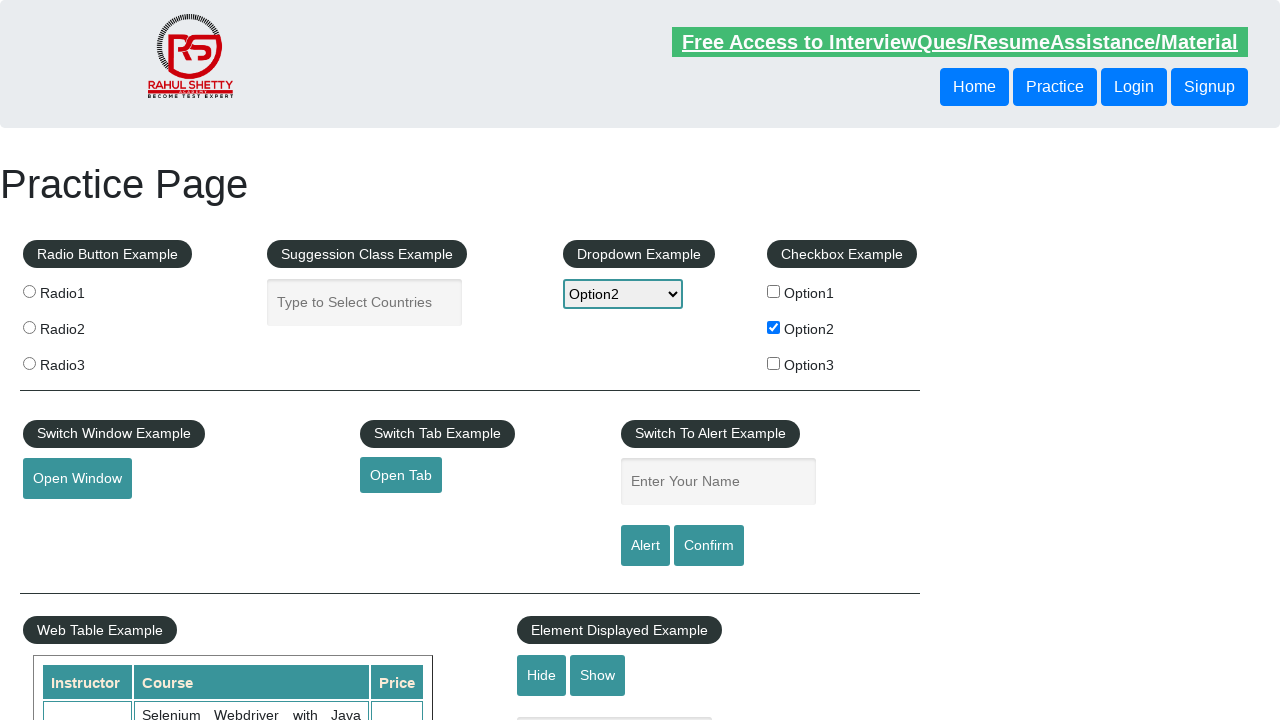

Unchecked checkbox for next iteration at (774, 327) on #checkbox-example >> input >> nth=1
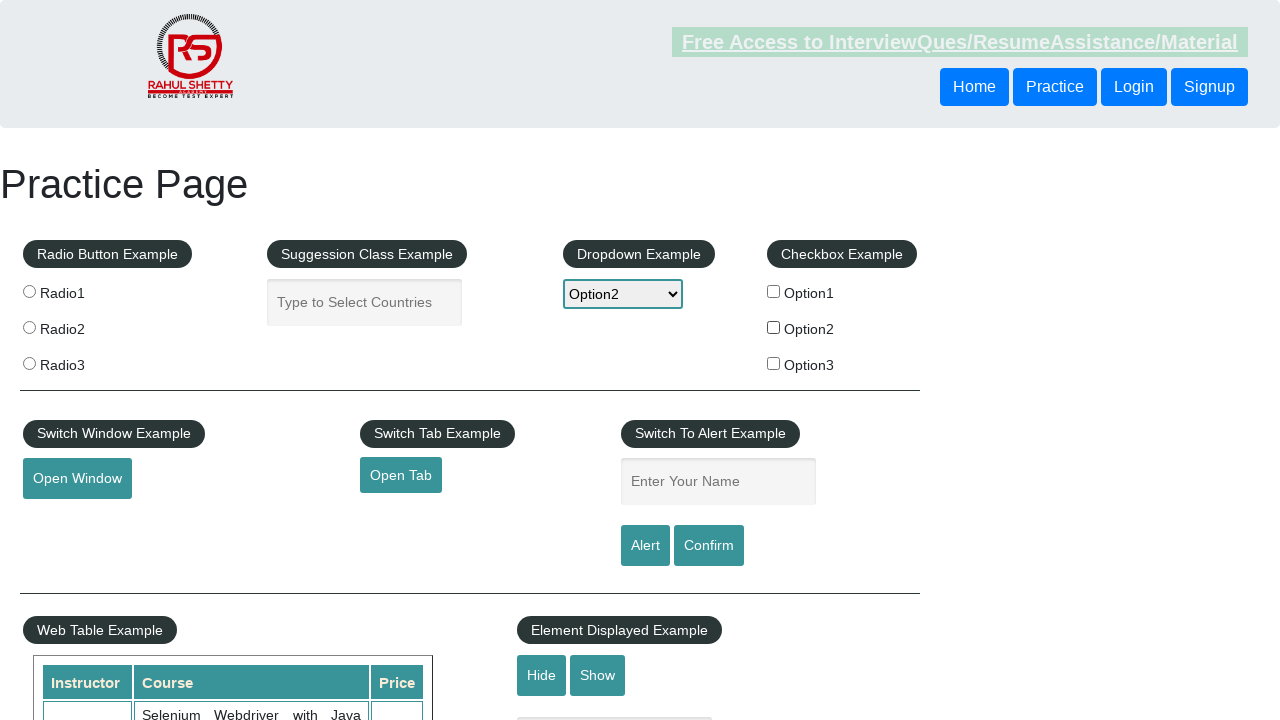

Clicked checkbox to check it at (774, 363) on #checkbox-example >> input >> nth=2
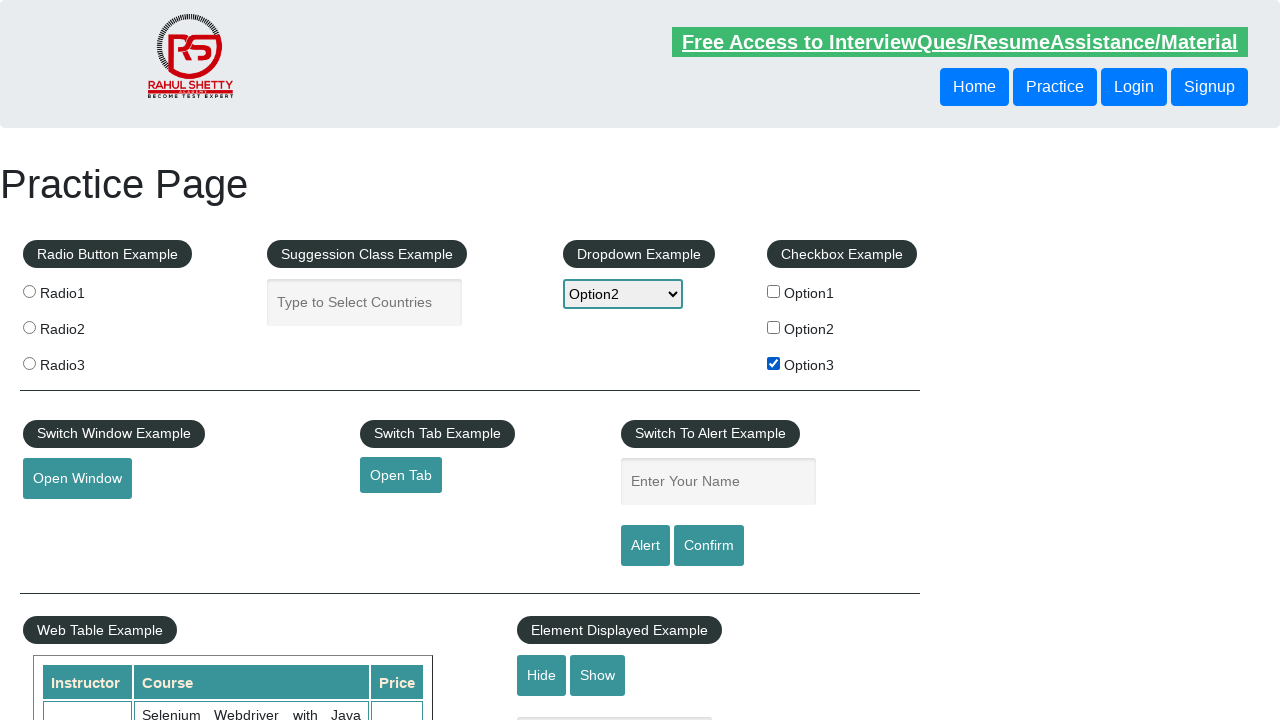

Retrieved checkbox value: option3
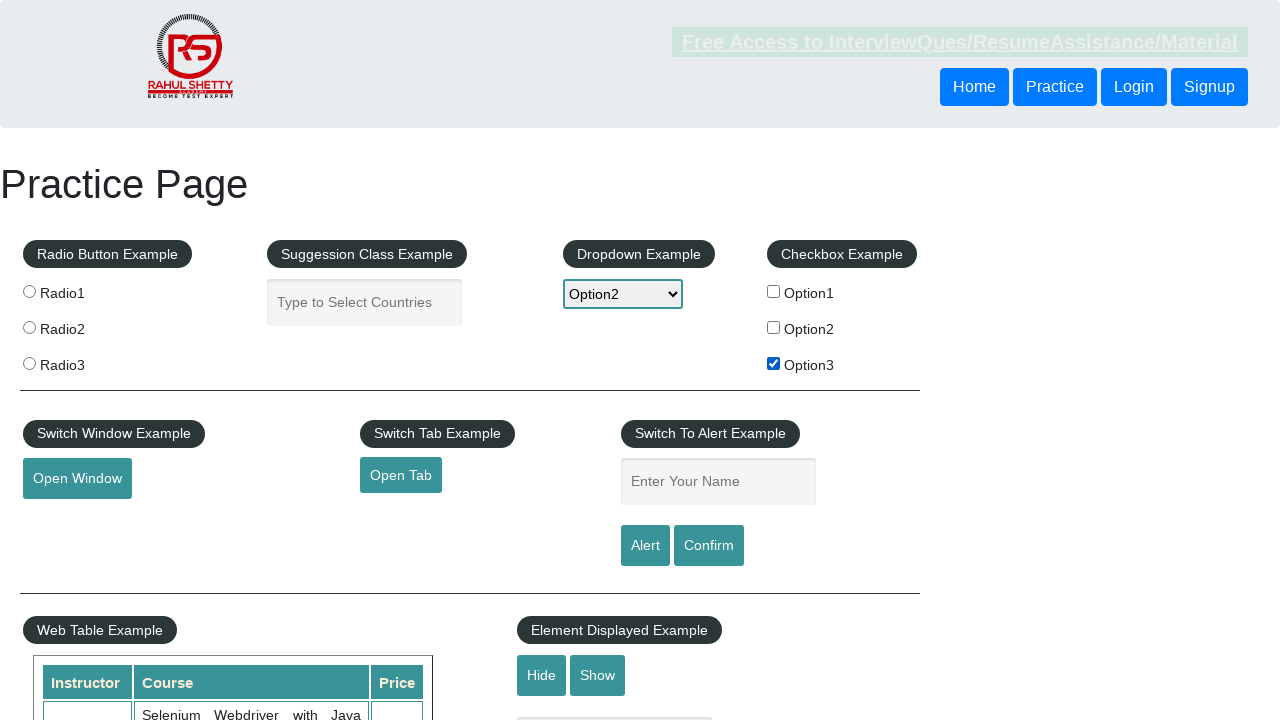

Selected 'option3' from dropdown on #dropdown-class-example
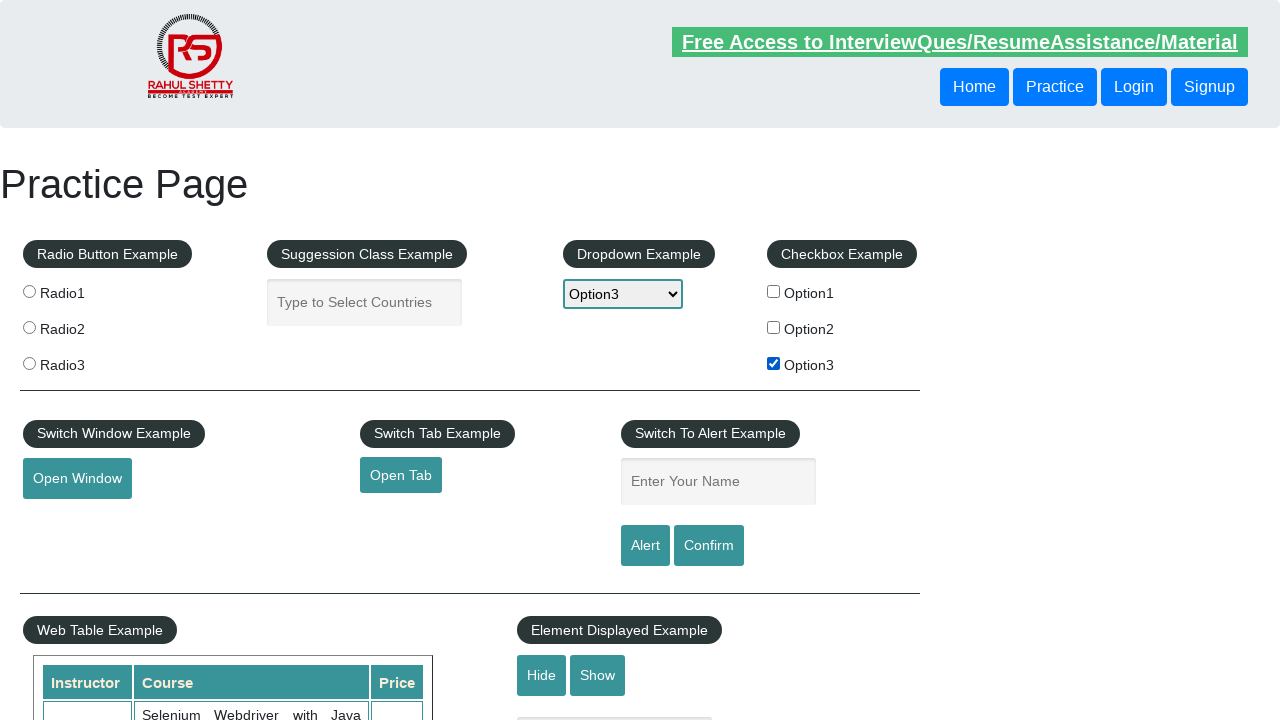

Filled name field with 'option3' on #name
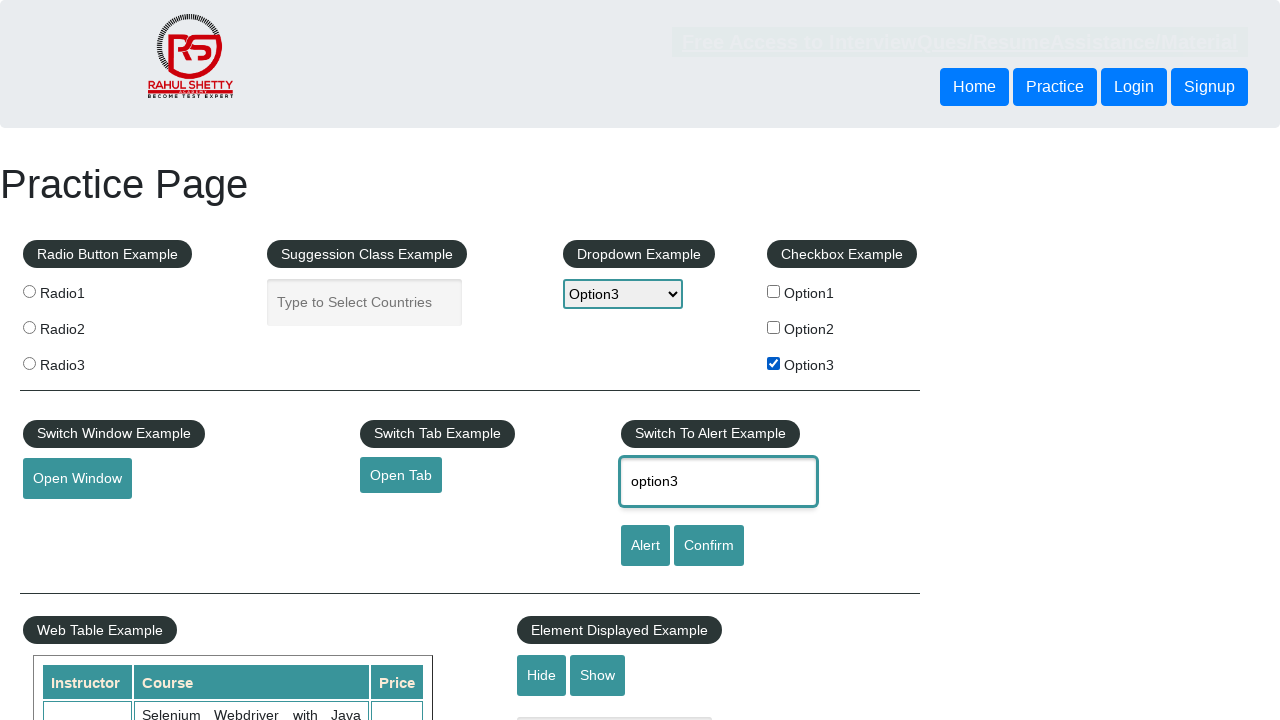

Set up dialog handler to accept alerts
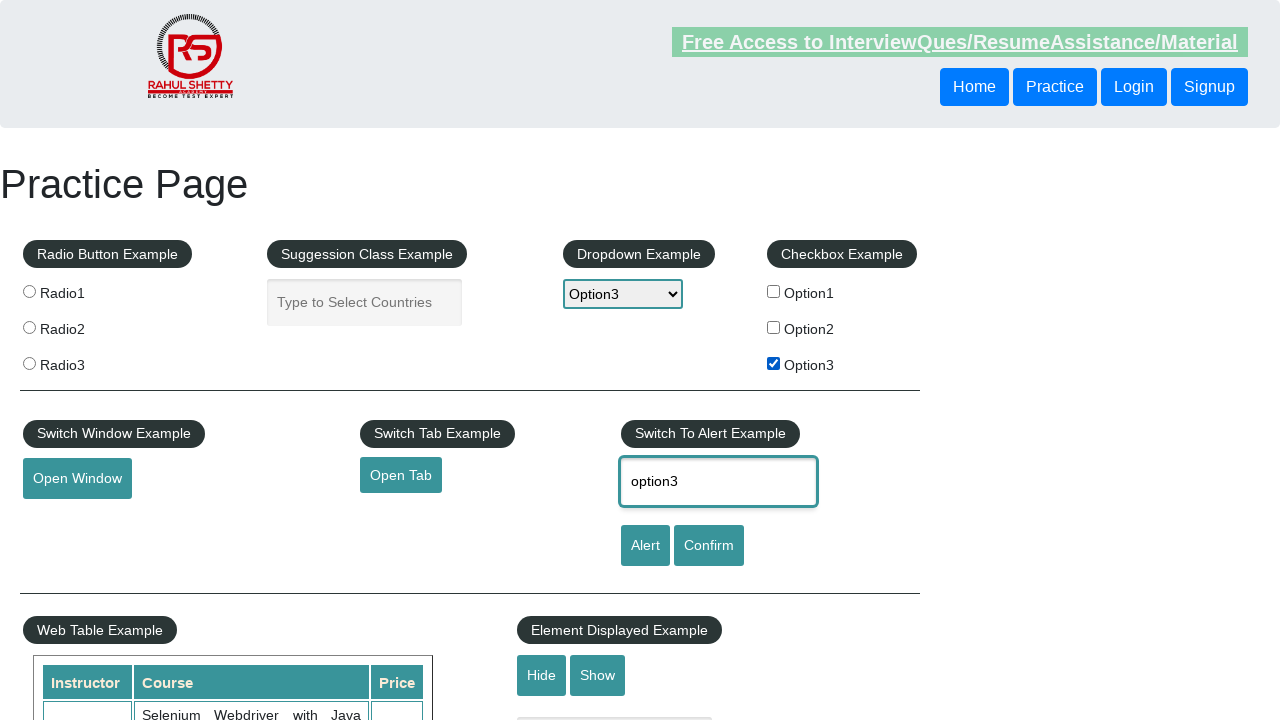

Clicked alert button, alert with 'option3' accepted at (645, 546) on #alertbtn
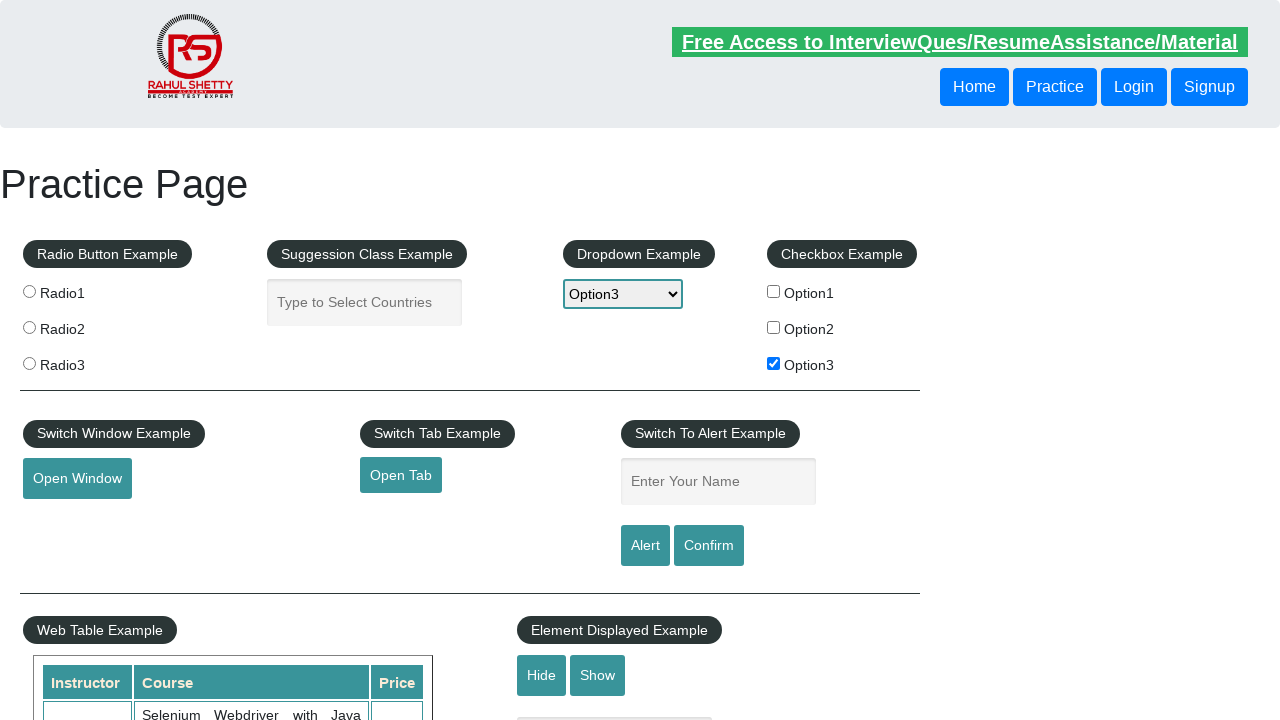

Unchecked checkbox for next iteration at (774, 363) on #checkbox-example >> input >> nth=2
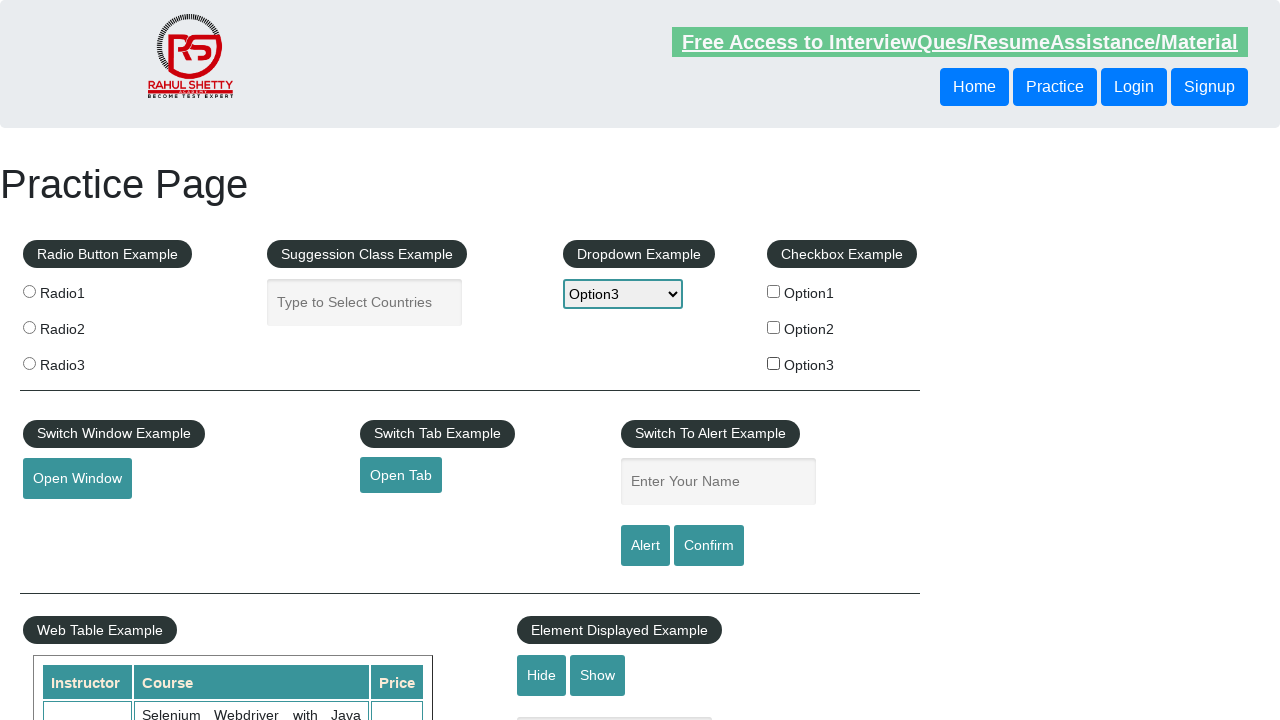

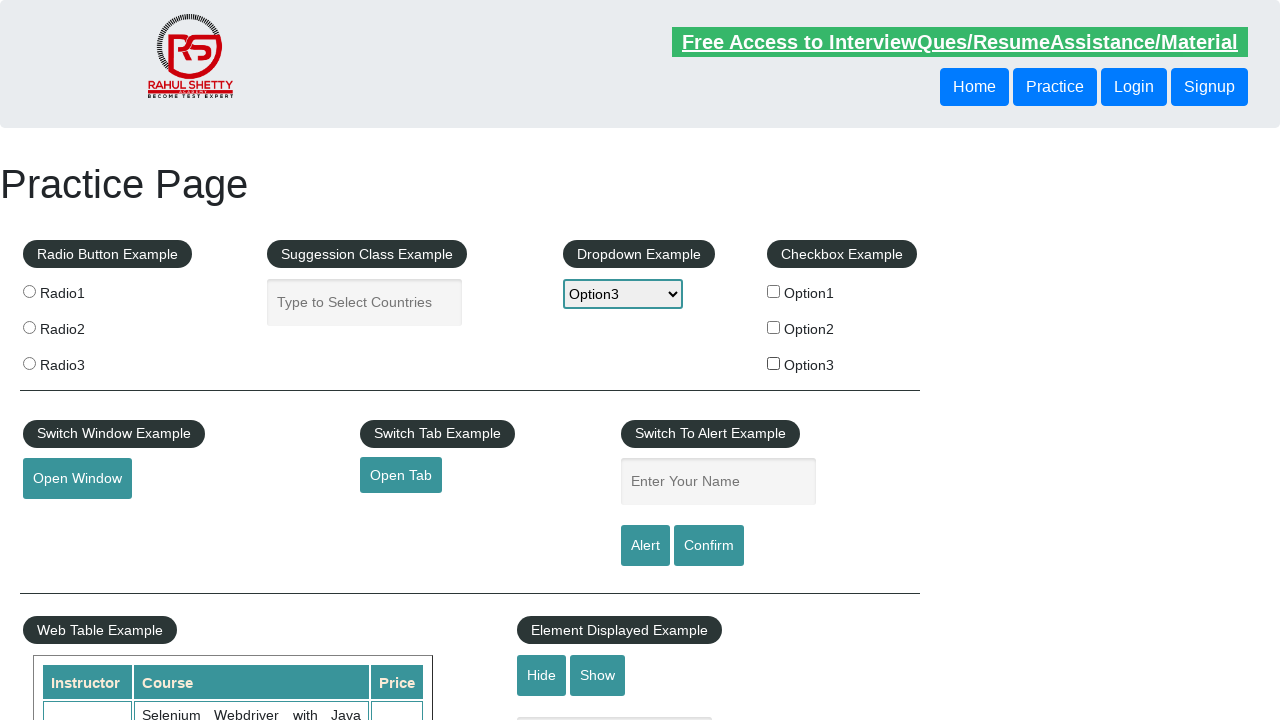